Navigates to a practice automation page, counts links in different sections, and opens footer links in new tabs to verify they work correctly

Starting URL: https://rahulshettyacademy.com/AutomationPractice/

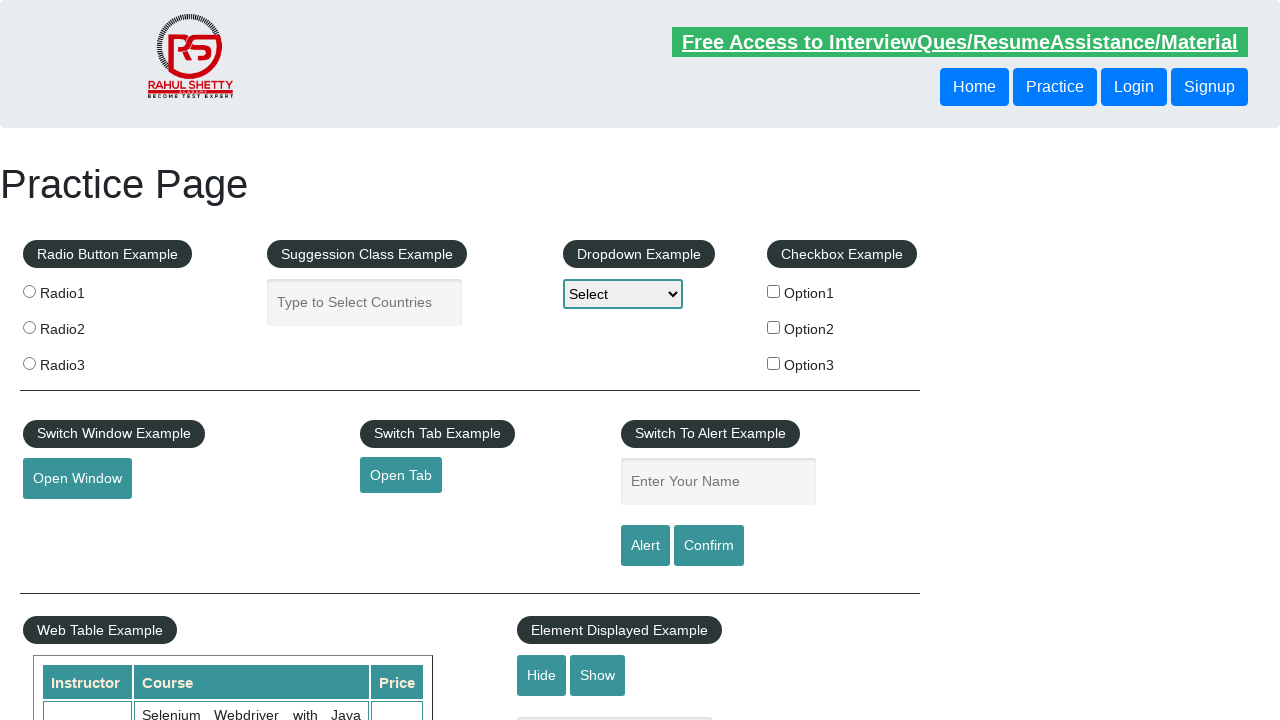

Counted total links on page: 27
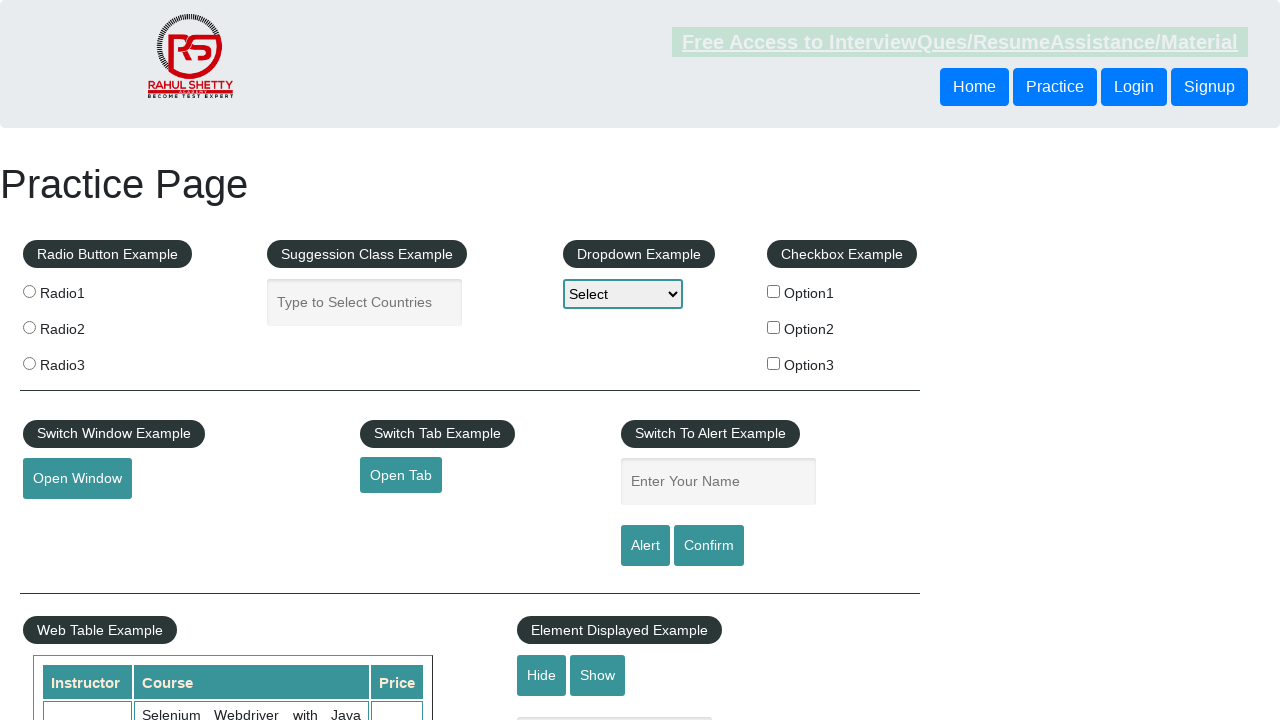

Counted links in footer section: 20
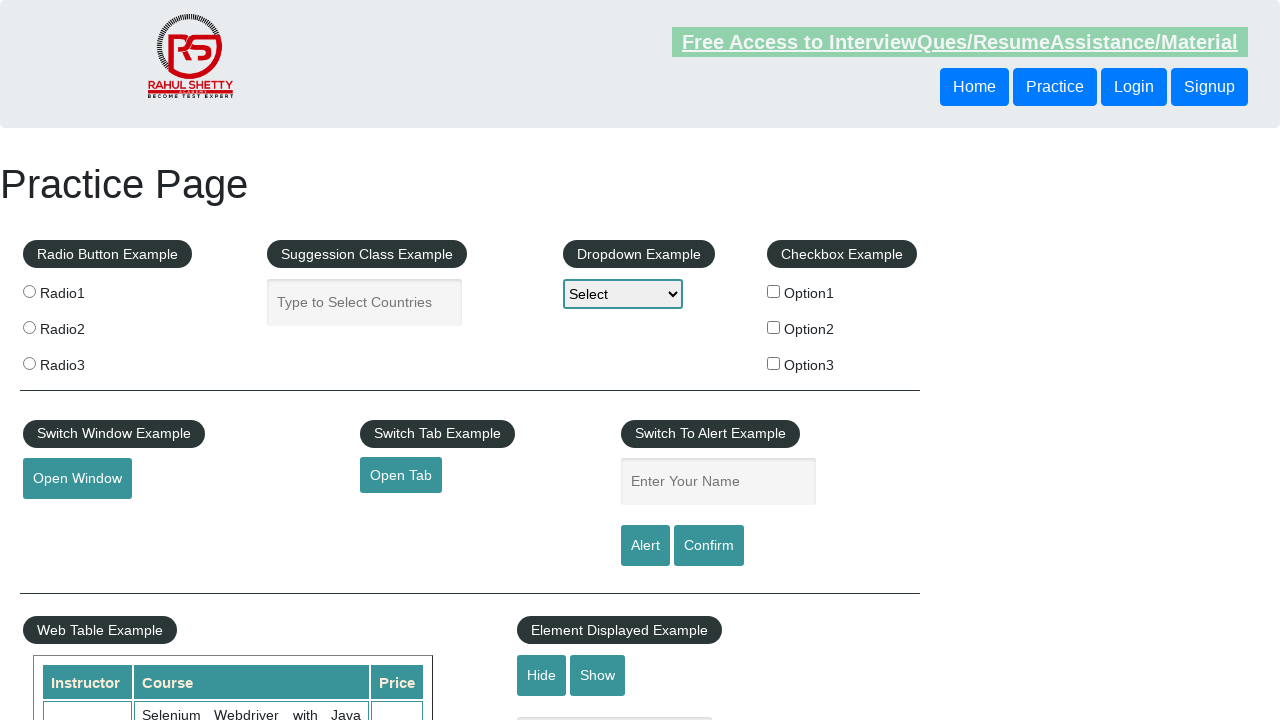

Counted links in first footer column: 5
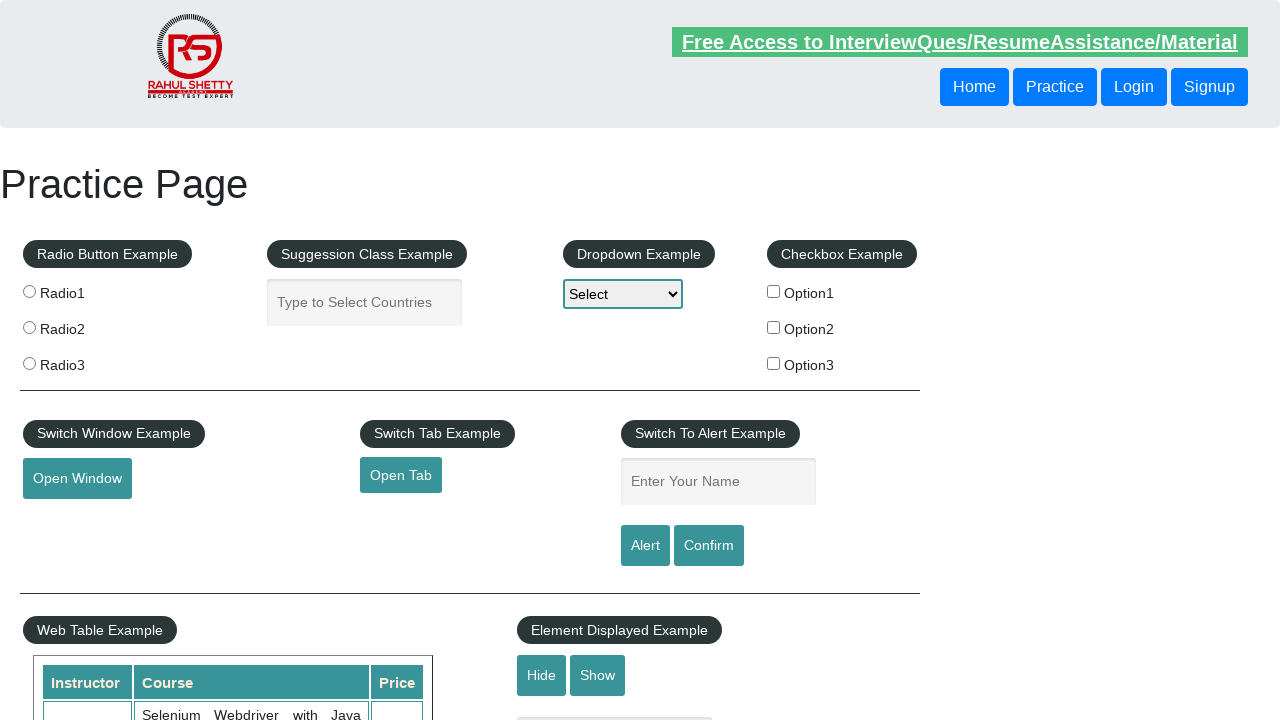

Retrieved all links from first footer column: 5 links found
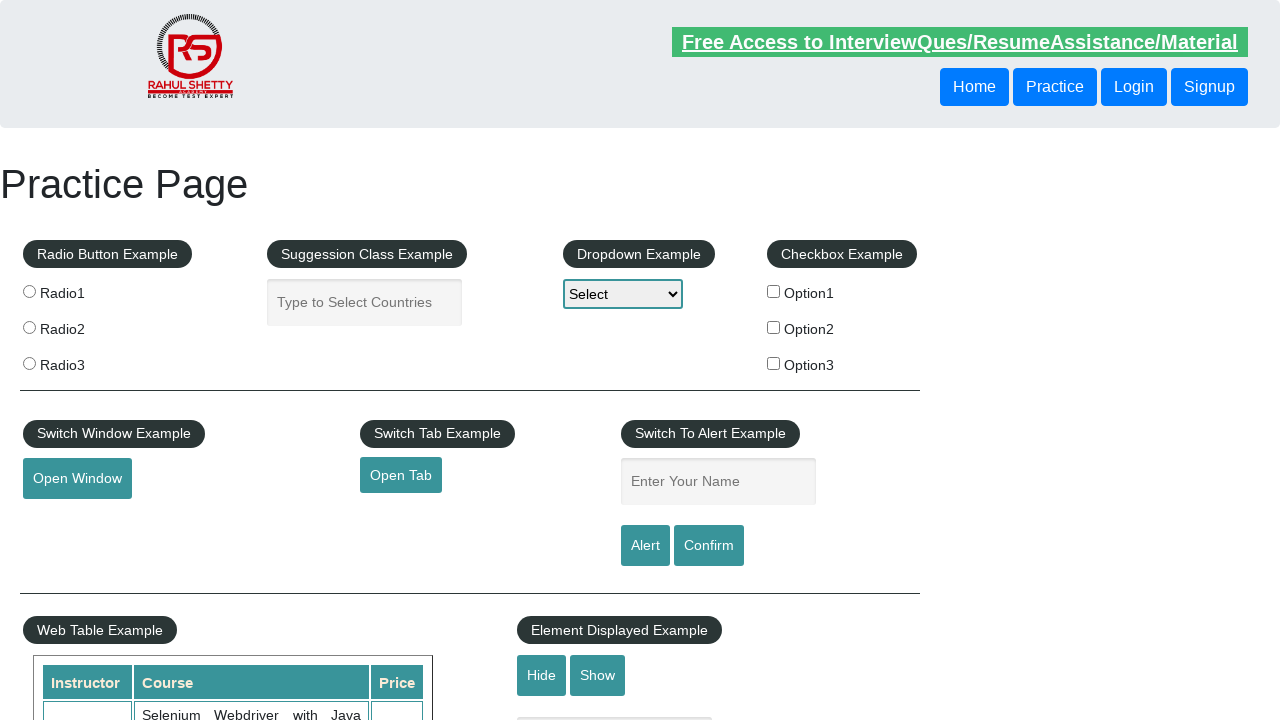

Opened footer link 1 in new tab using Ctrl+Click at (68, 520) on xpath=//table[@class='gf-t']/tbody/tr/td[1] >> a >> nth=1
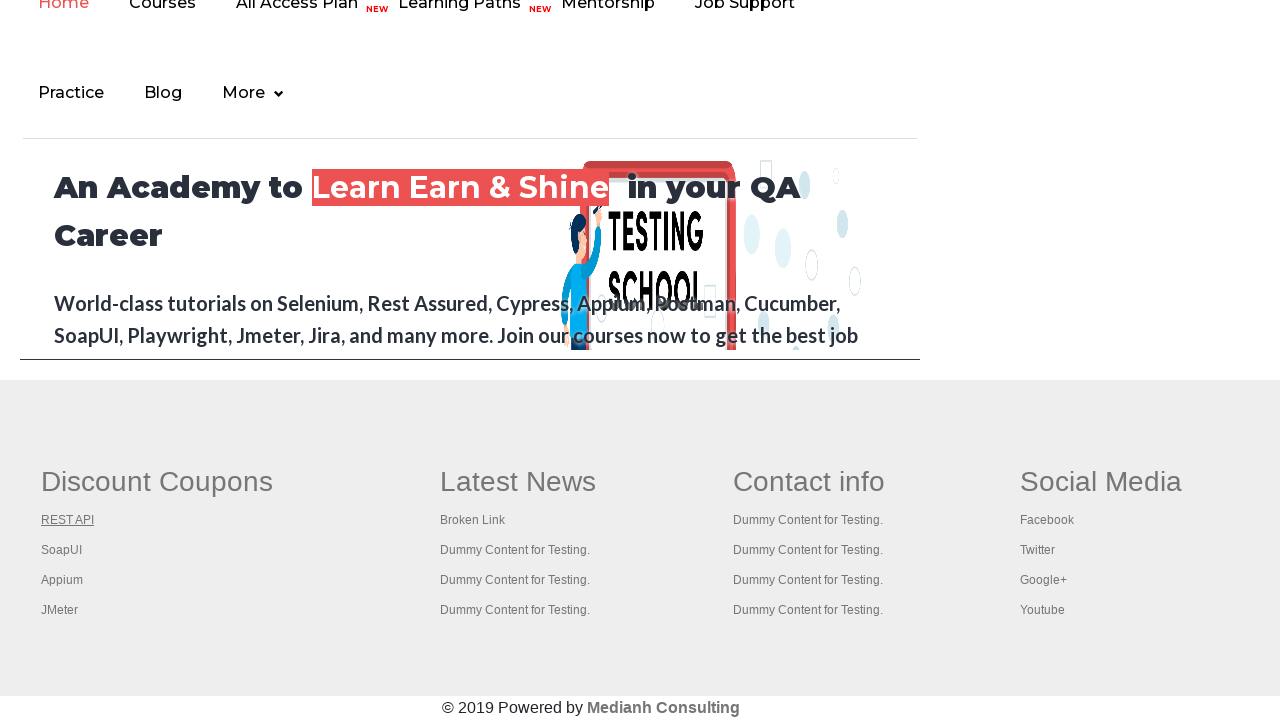

New tab opened with title: REST API Tutorial
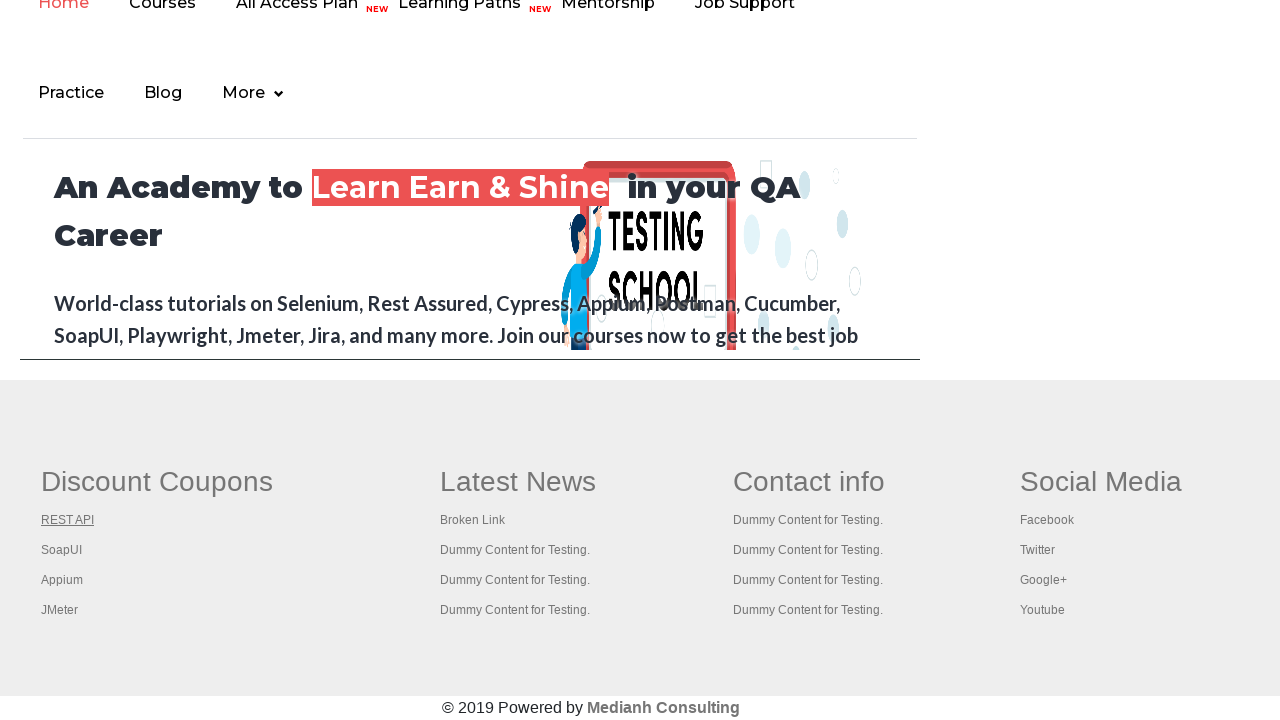

Closed new tab for link 1
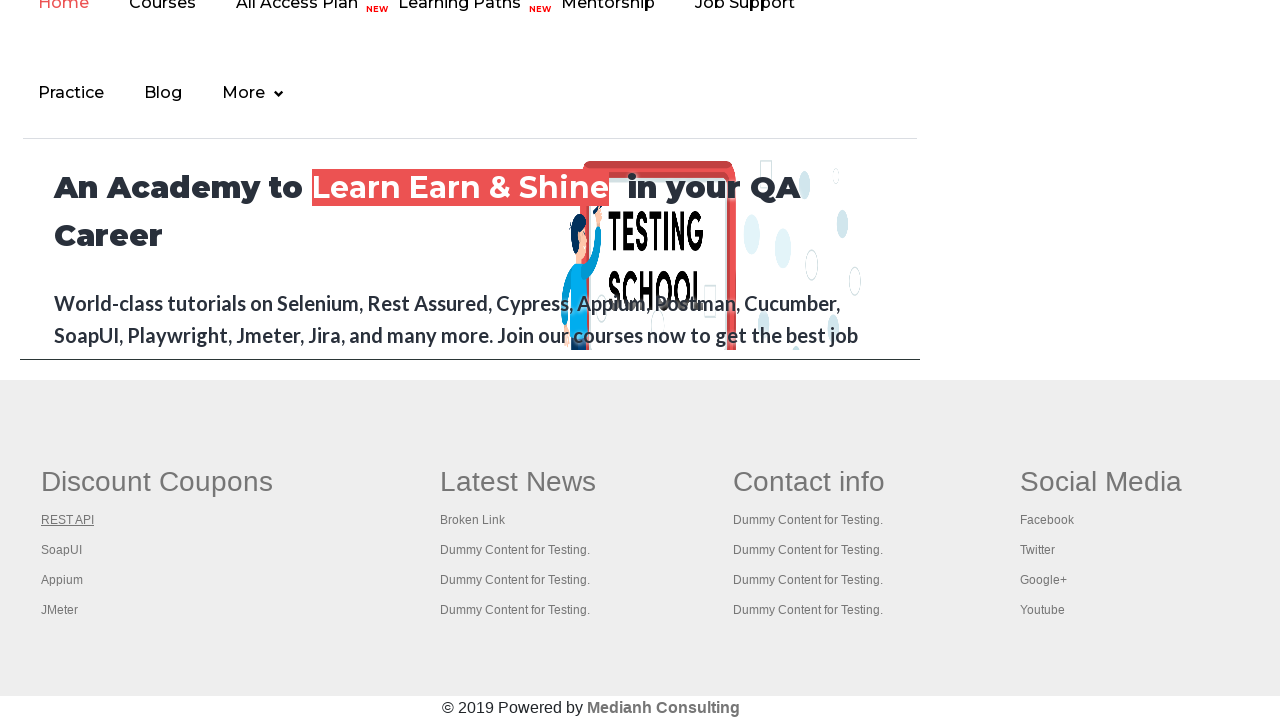

Opened footer link 2 in new tab using Ctrl+Click at (62, 550) on xpath=//table[@class='gf-t']/tbody/tr/td[1] >> a >> nth=2
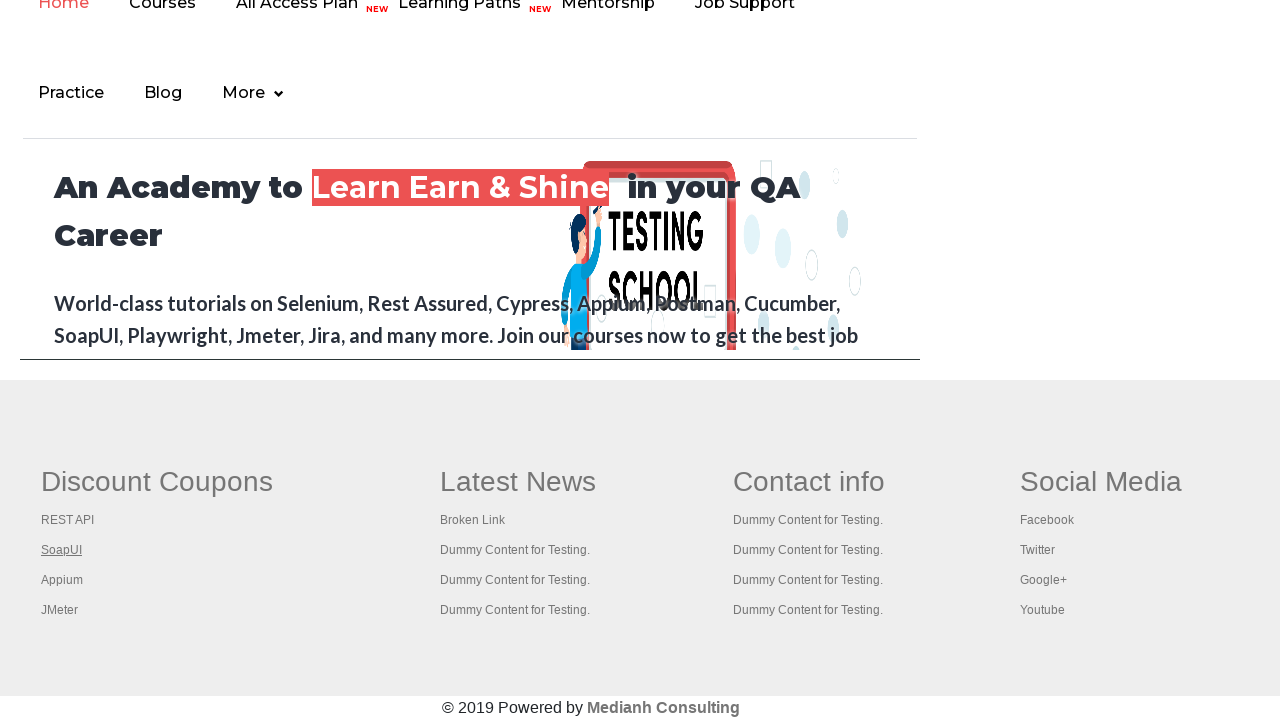

New tab opened with title: The World’s Most Popular API Testing Tool | SoapUI
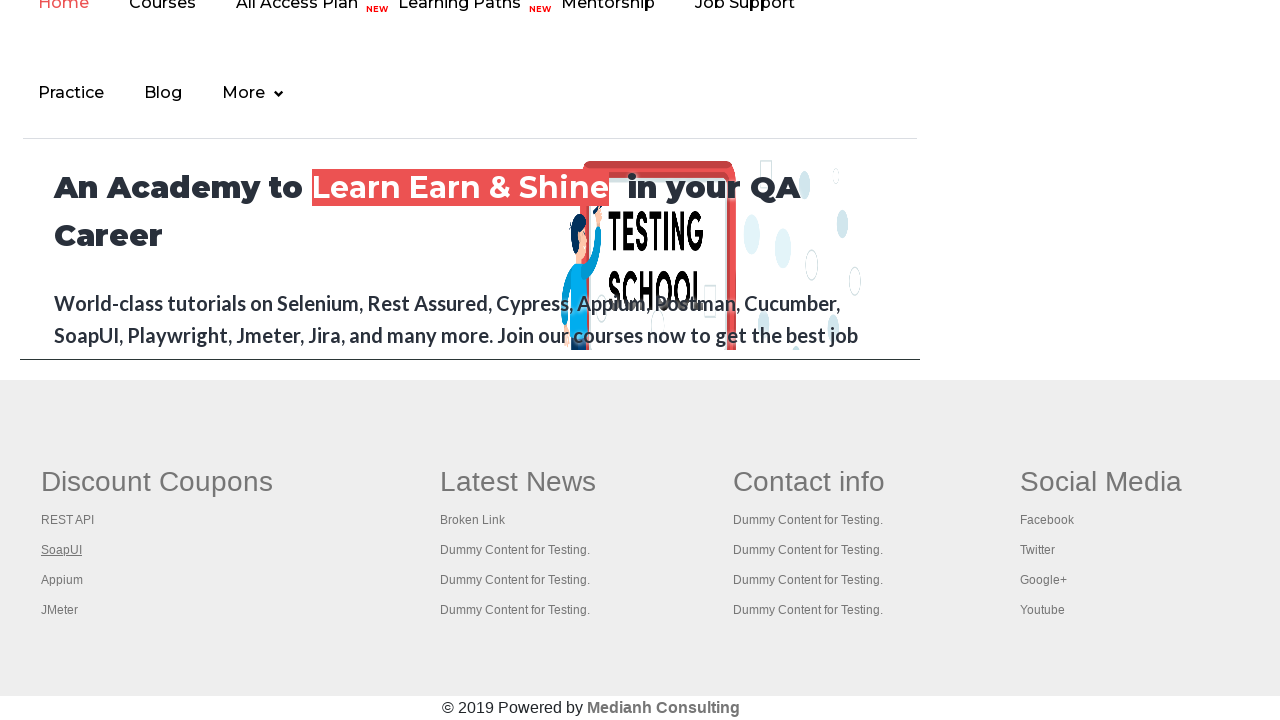

Closed new tab for link 2
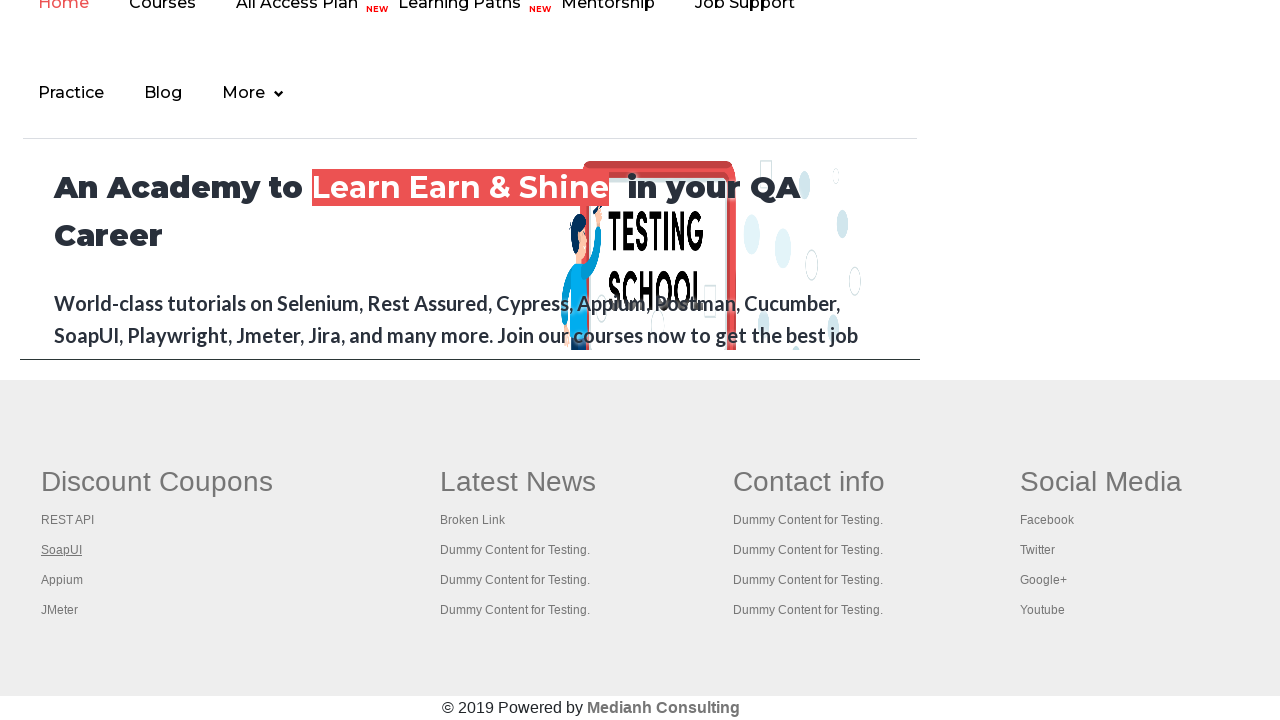

Opened footer link 3 in new tab using Ctrl+Click at (62, 580) on xpath=//table[@class='gf-t']/tbody/tr/td[1] >> a >> nth=3
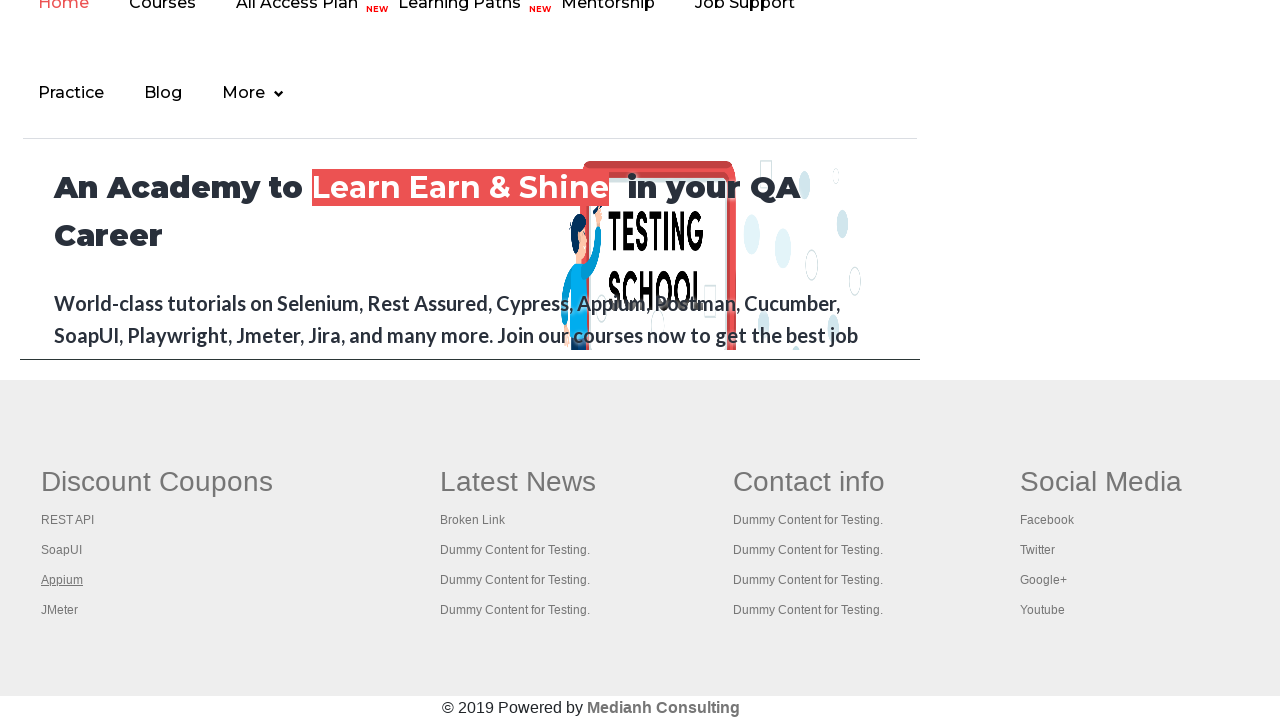

New tab opened with title: 
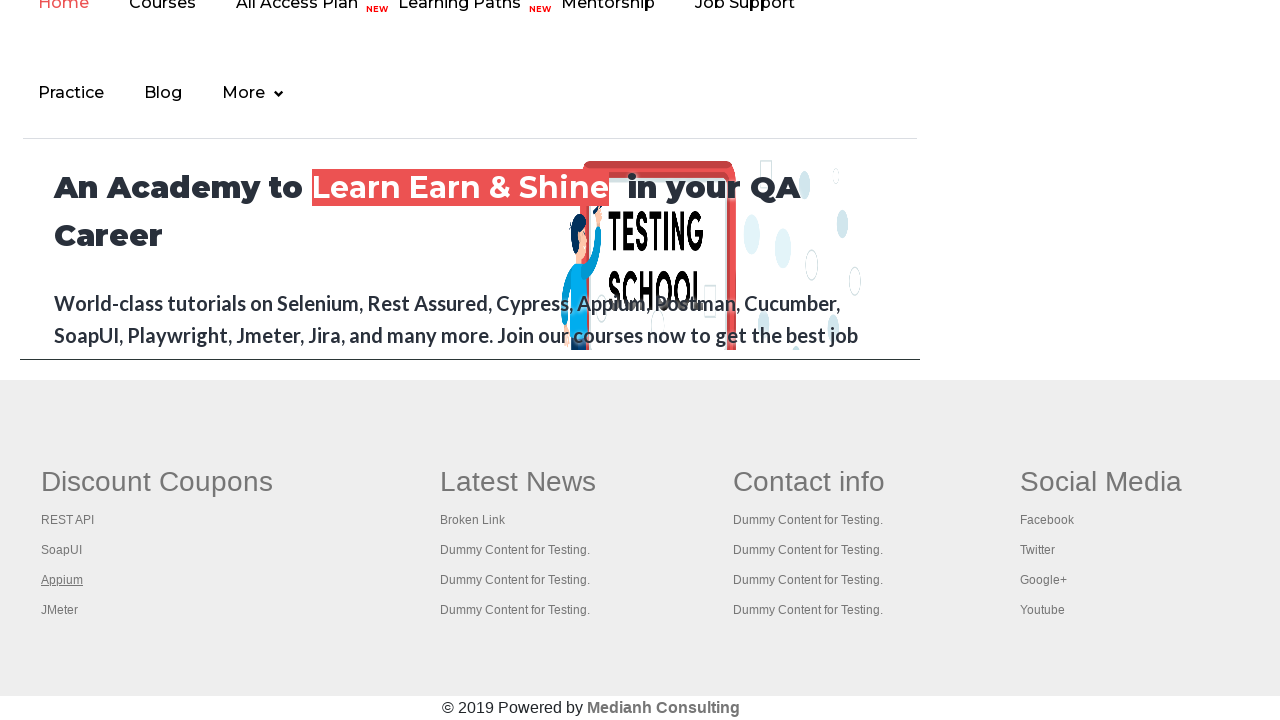

Closed new tab for link 3
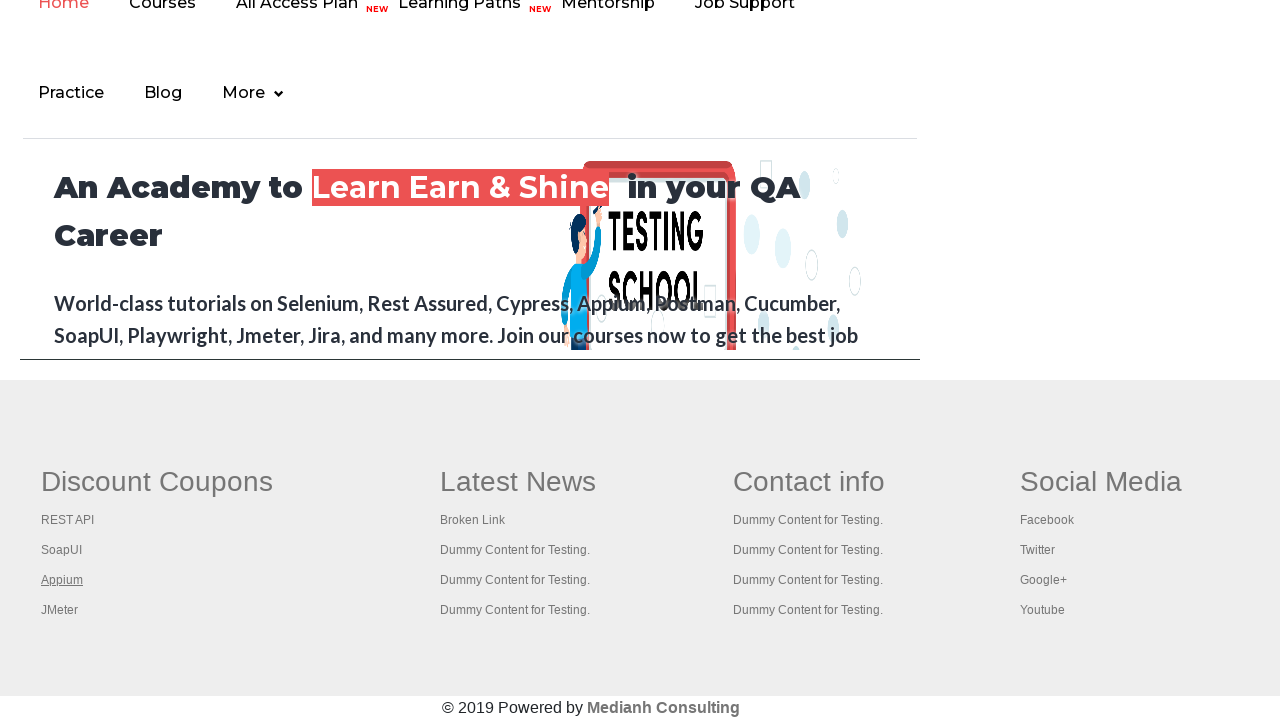

Opened footer link 4 in new tab using Ctrl+Click at (60, 610) on xpath=//table[@class='gf-t']/tbody/tr/td[1] >> a >> nth=4
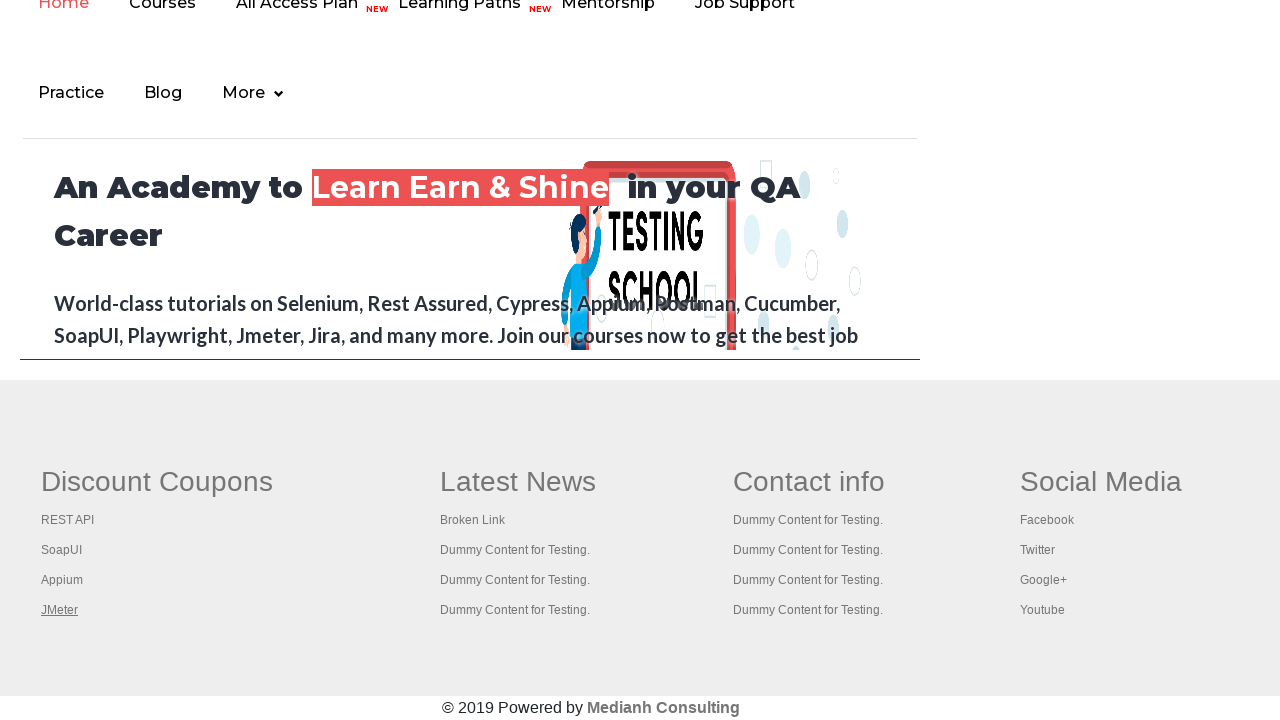

New tab opened with title: Apache JMeter - Apache JMeter™
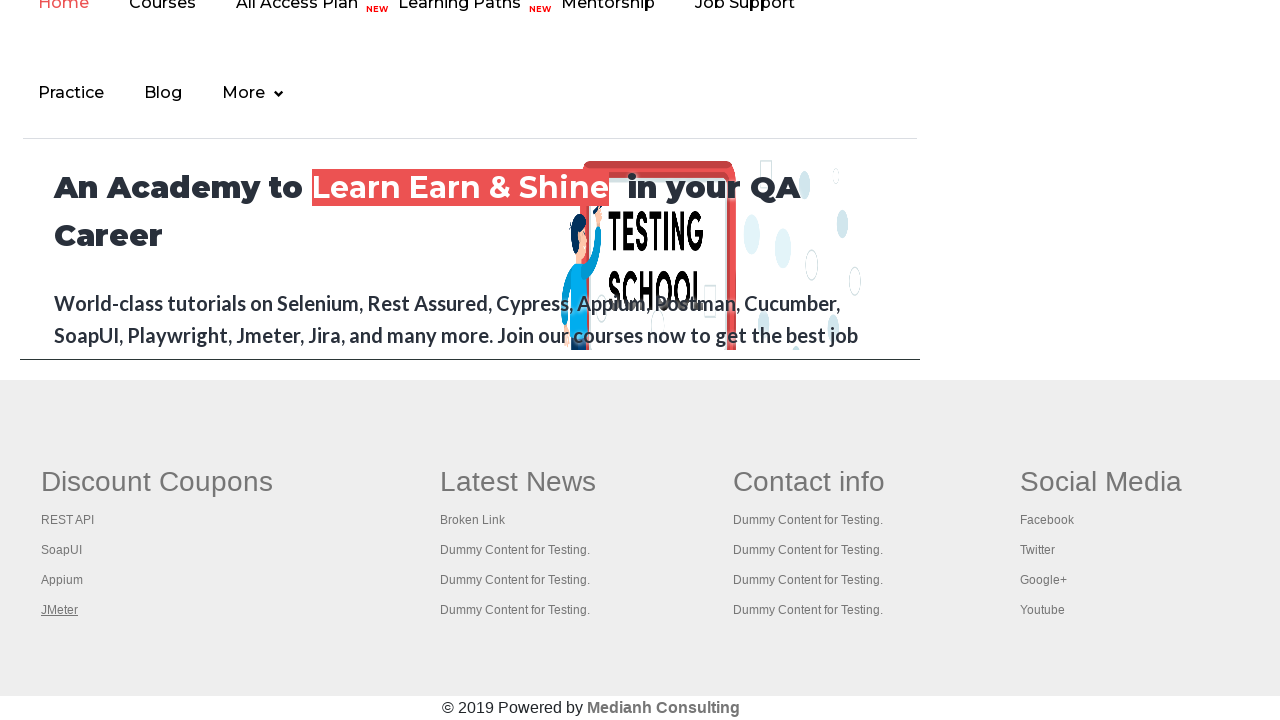

Closed new tab for link 4
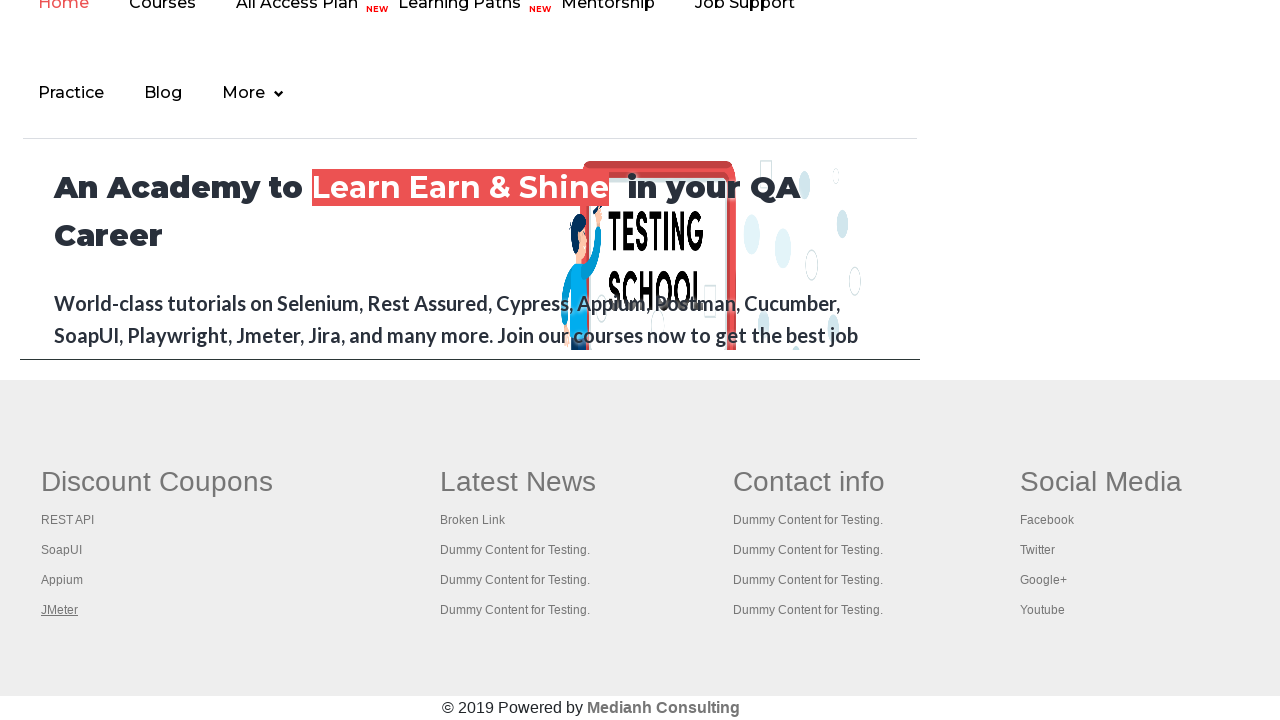

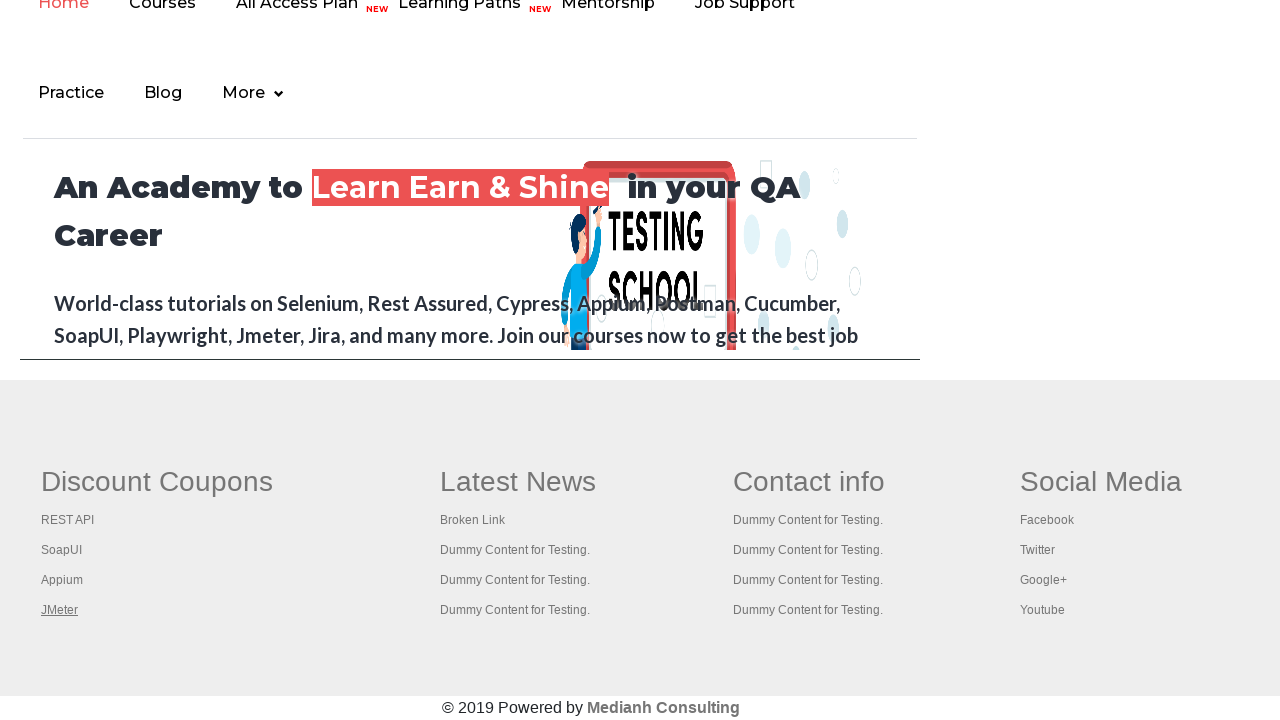